Tests drag and drop functionality by dragging an element to a drop zone

Starting URL: https://www.lambdatest.com/selenium-playground/drag-and-drop-demo

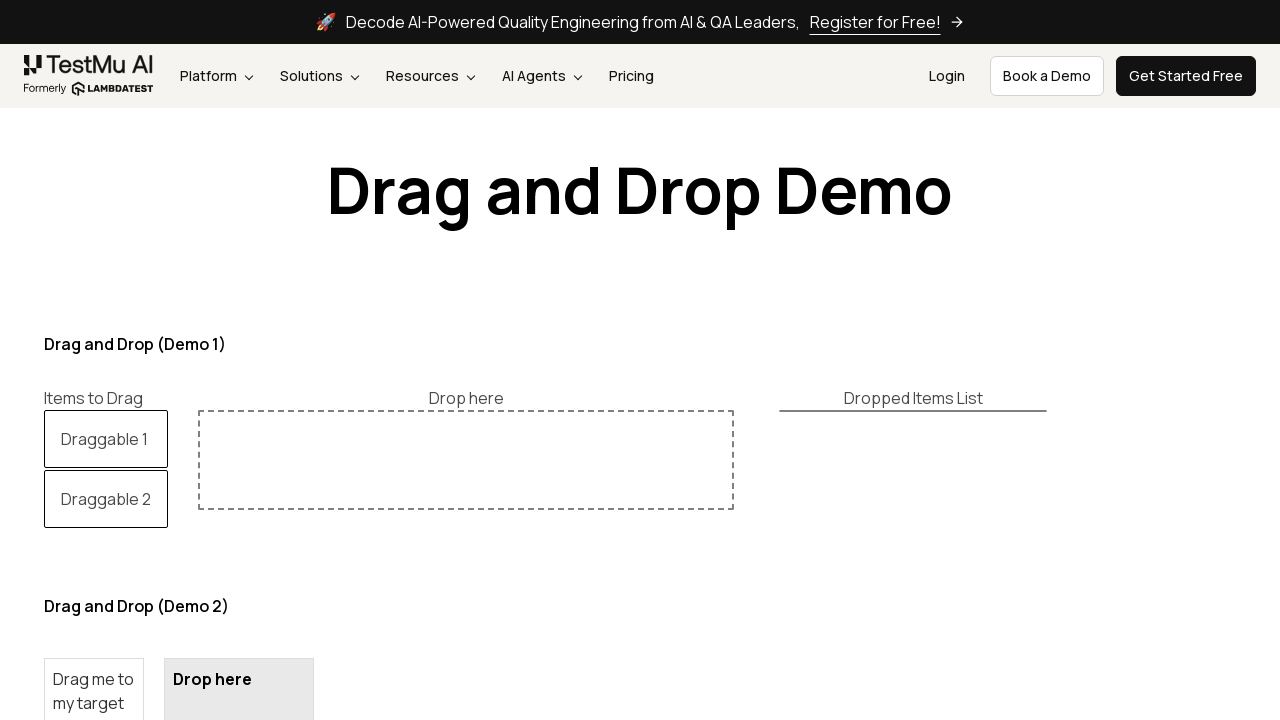

Located the draggable element
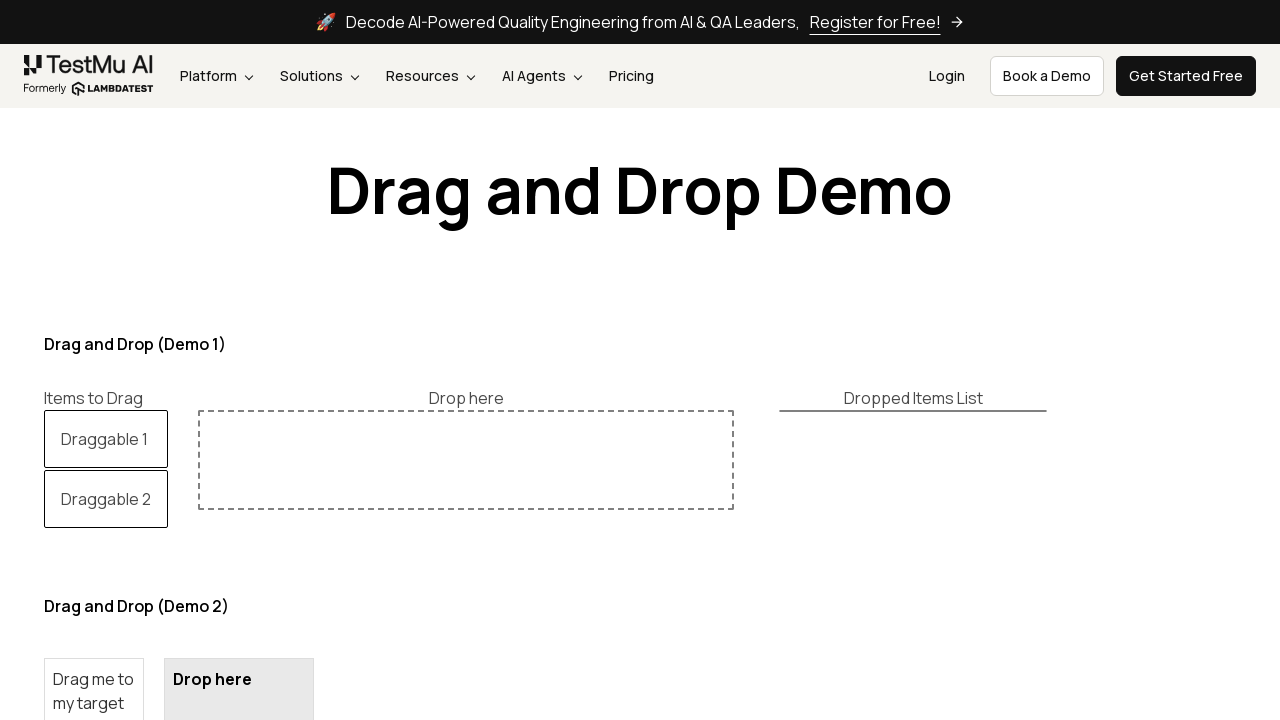

Located the drop target zone
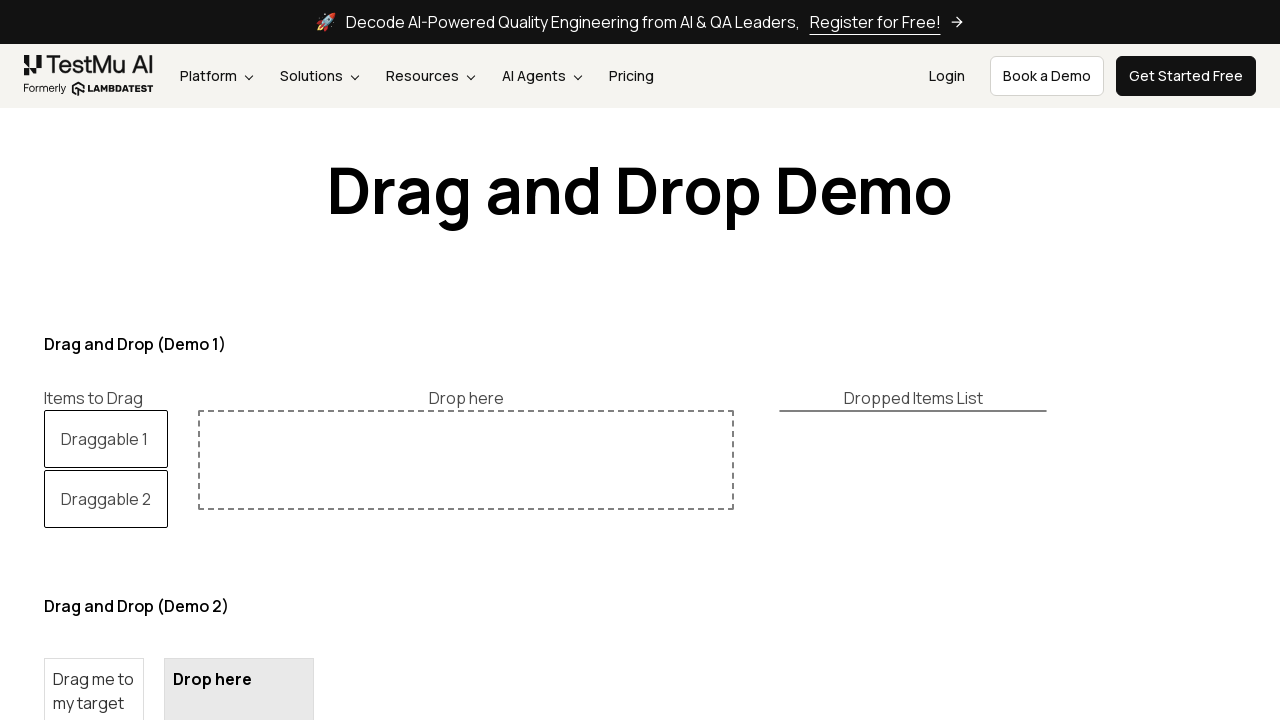

Successfully dragged element to drop zone at (466, 460)
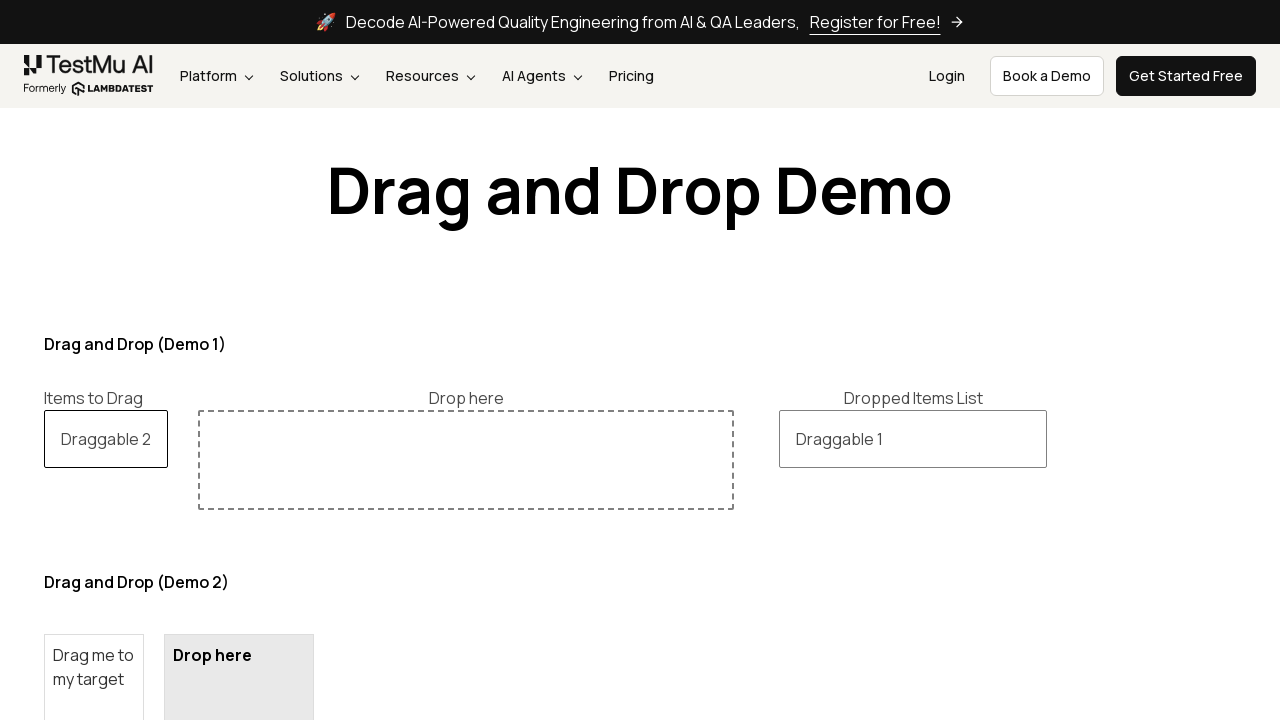

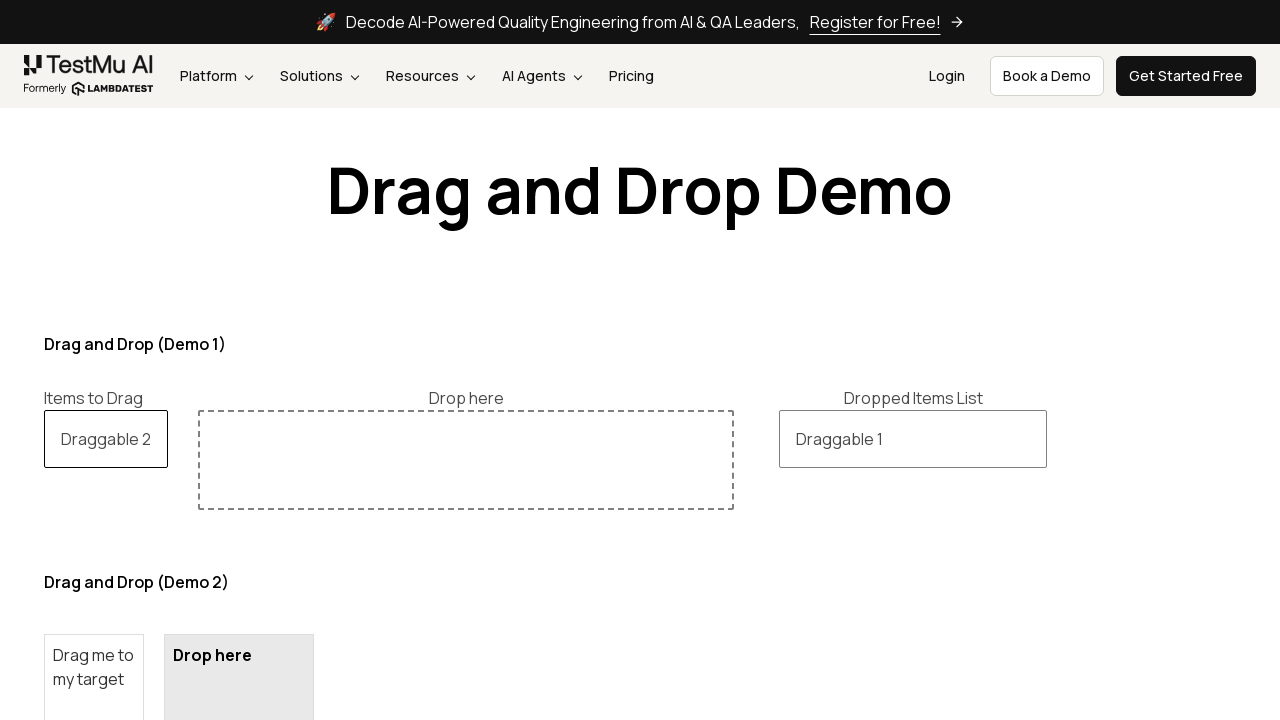